Navigates to the selenium-webdriver gem page on RubyGems.org and verifies the page title

Starting URL: https://rubygems.org/gems/selenium-webdriver

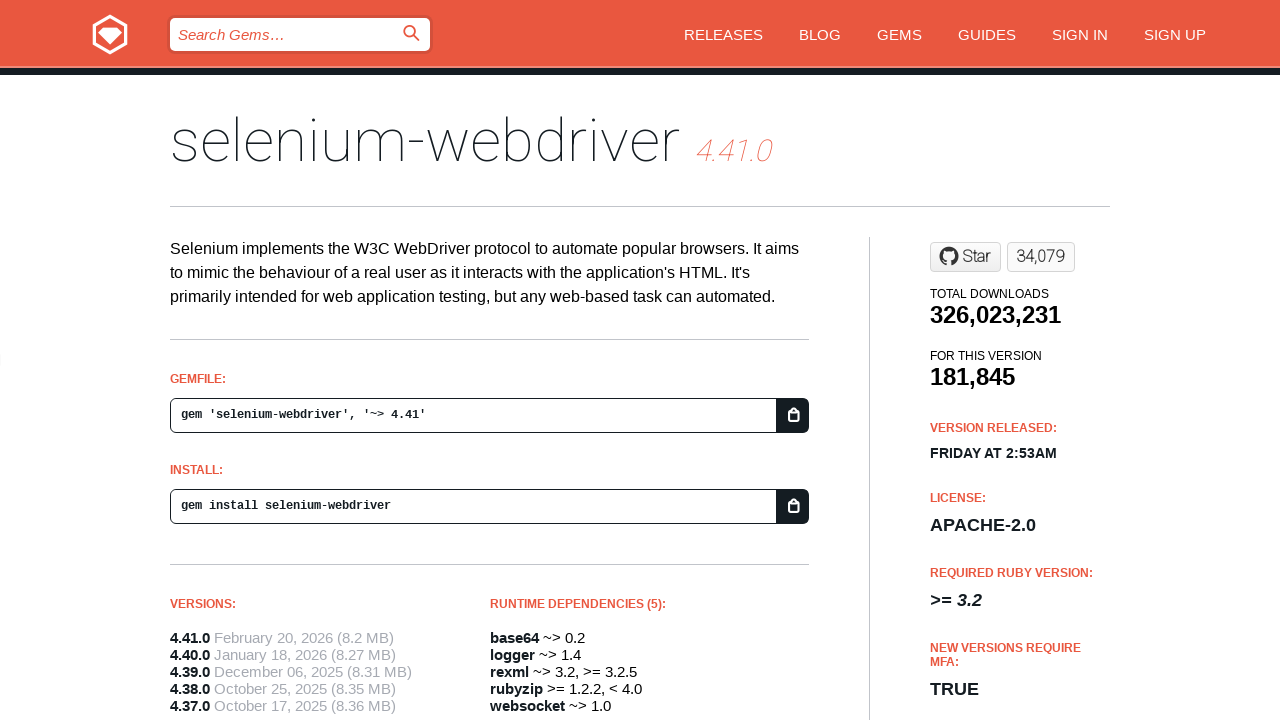

Navigated to selenium-webdriver gem page on RubyGems.org
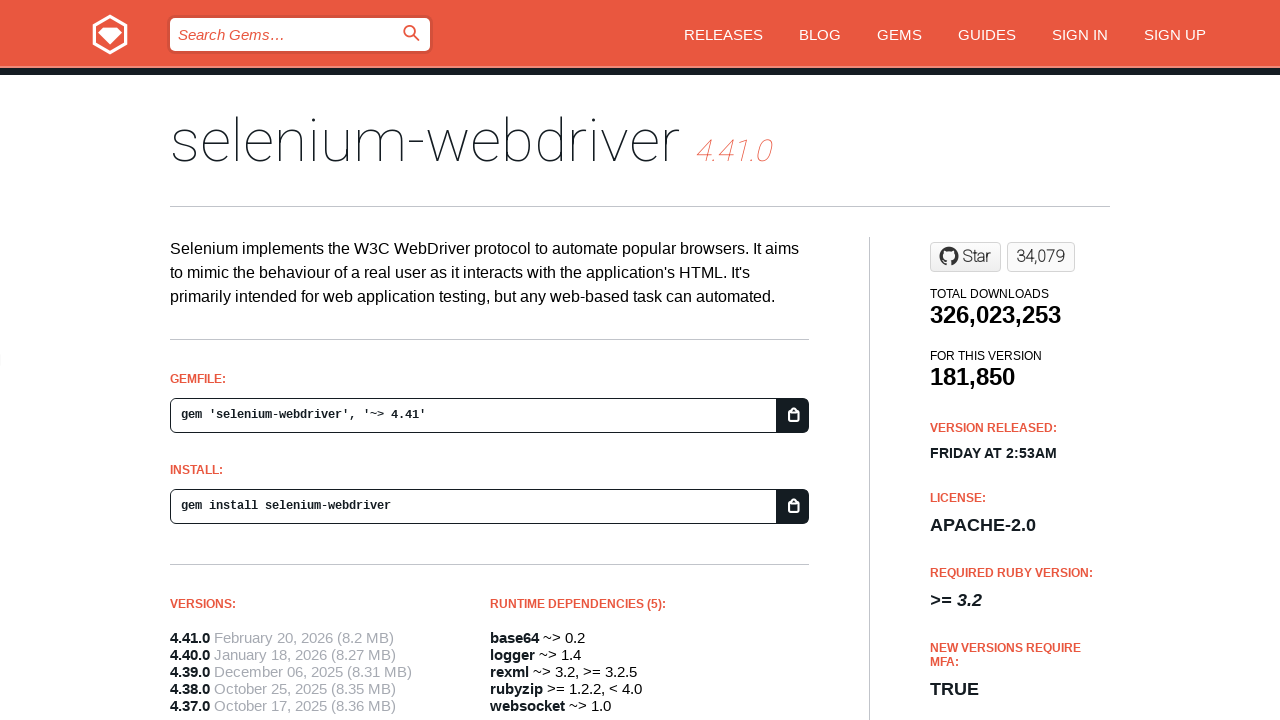

Verified page title matches expected value
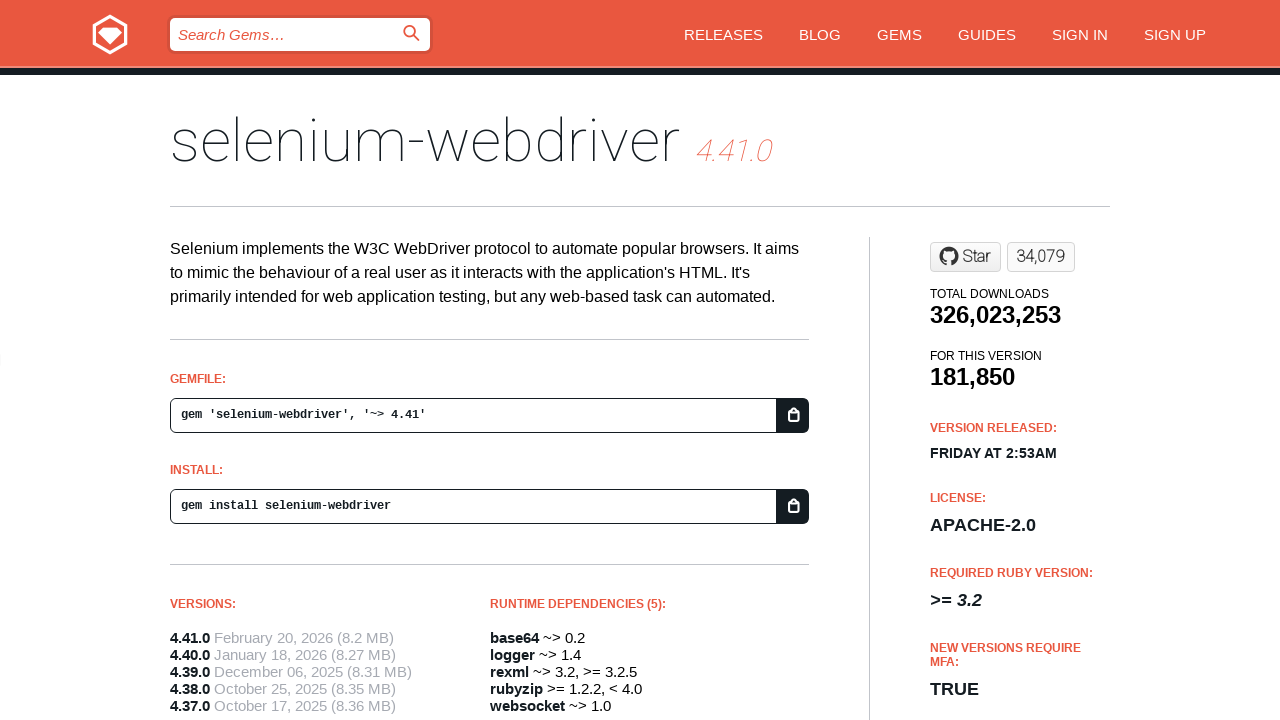

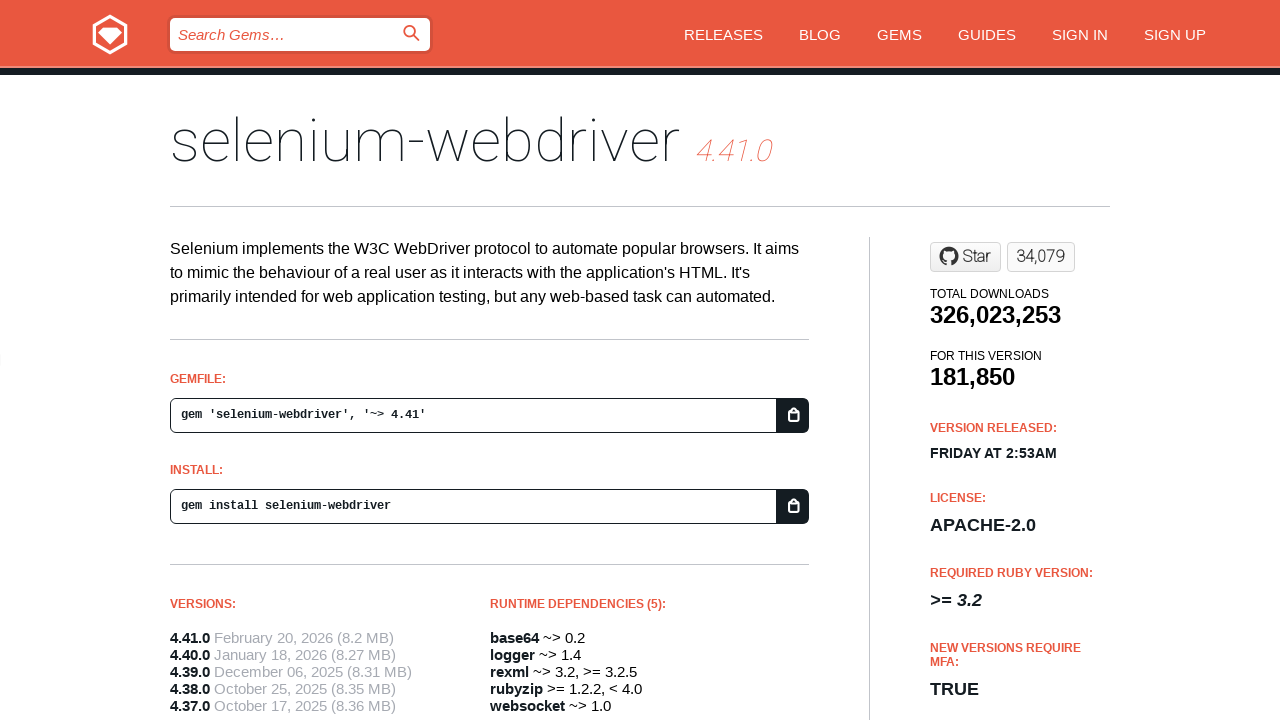